Tests dropdown selection functionality by selecting an option from a dropdown menu

Starting URL: https://the-internet.herokuapp.com/dropdown

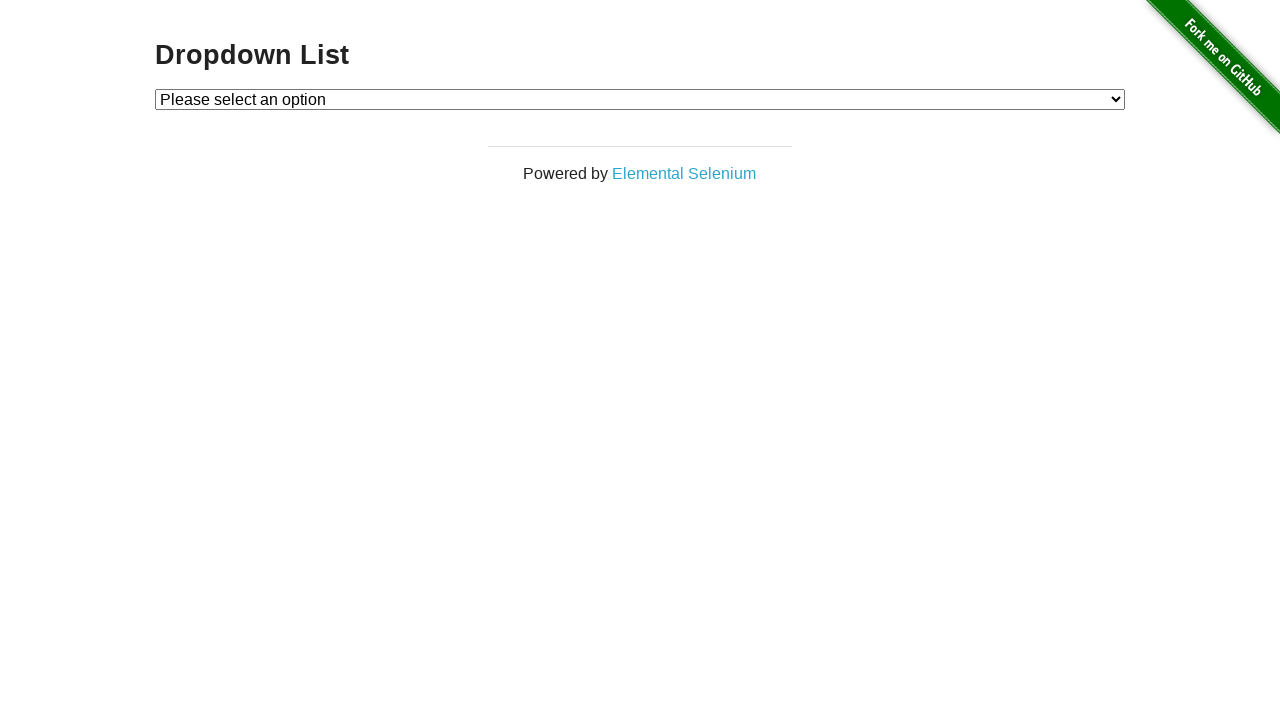

Navigated to dropdown test page
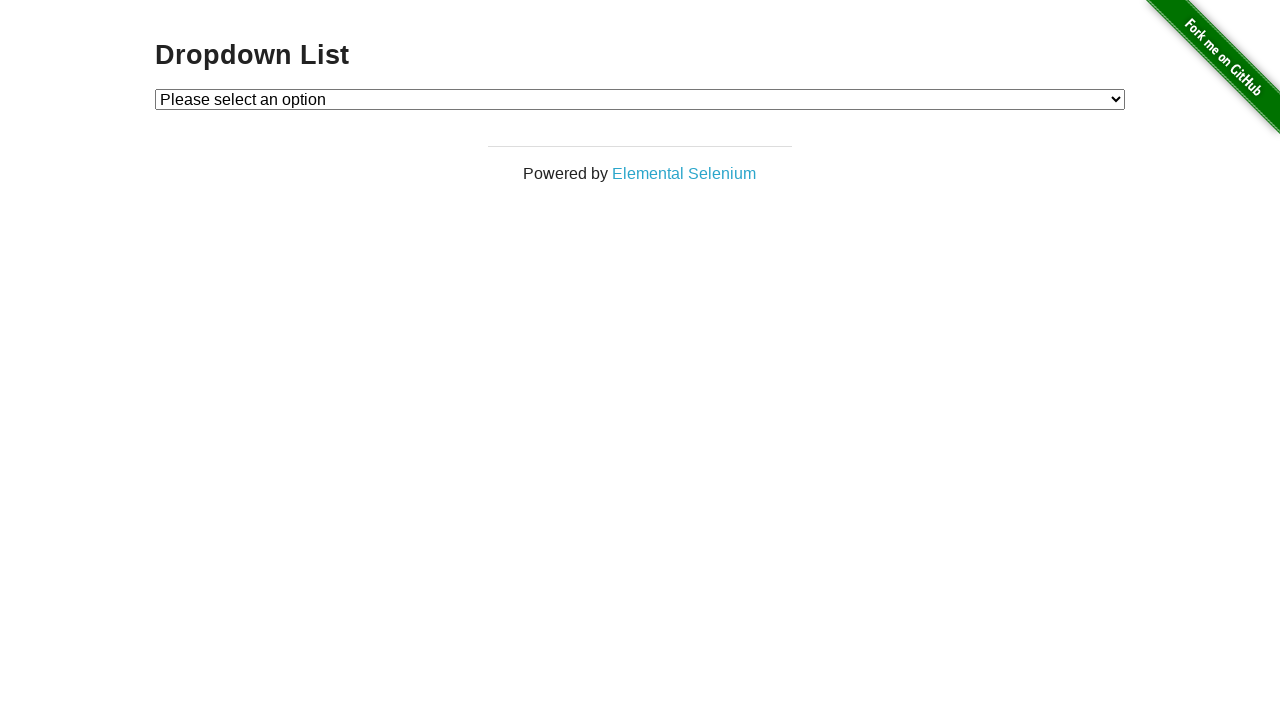

Selected 'Option 2' from the dropdown menu on select#dropdown
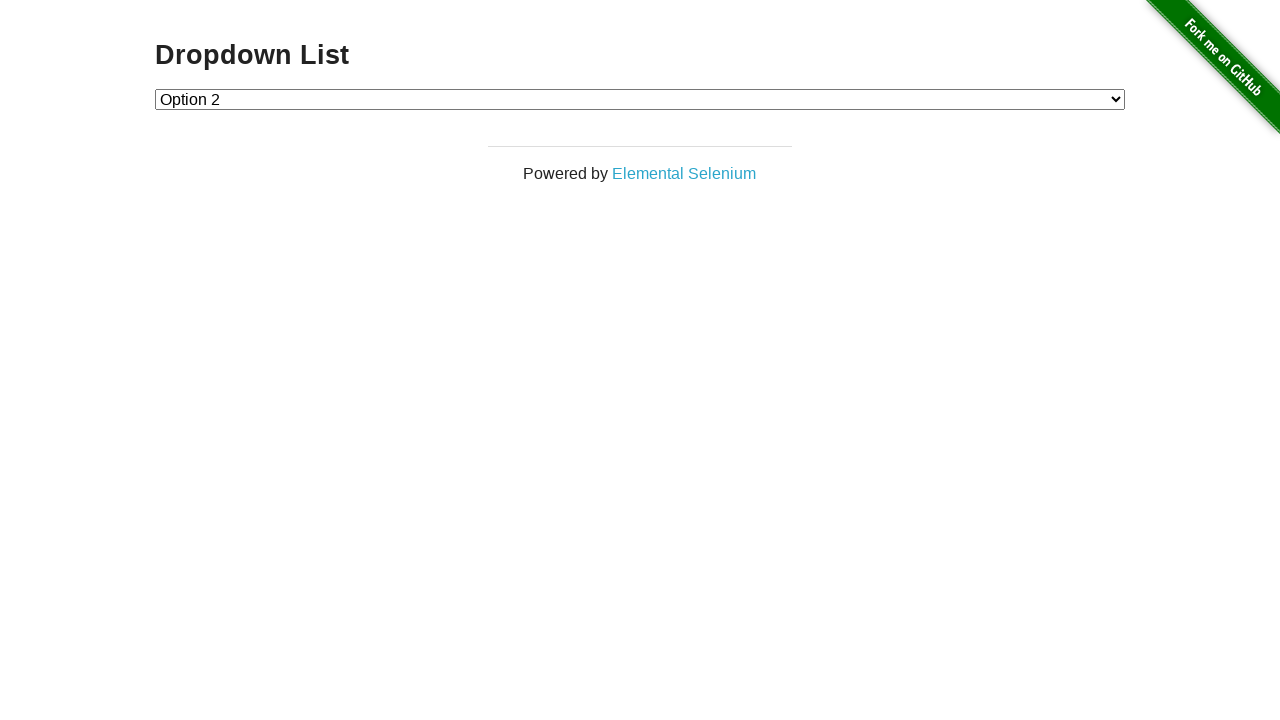

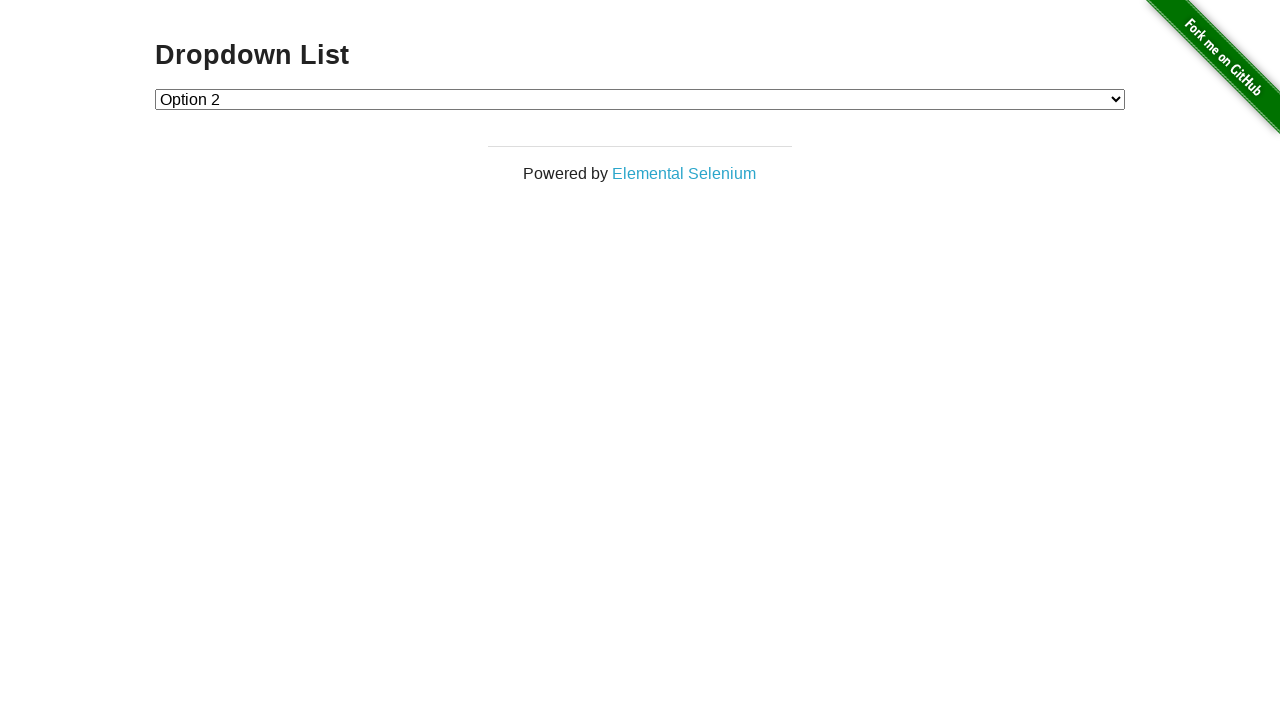